Tests Ctrl+click functionality to select multiple non-consecutive items in a selectable grid

Starting URL: http://jqueryui.com/resources/demos/selectable/display-grid.html

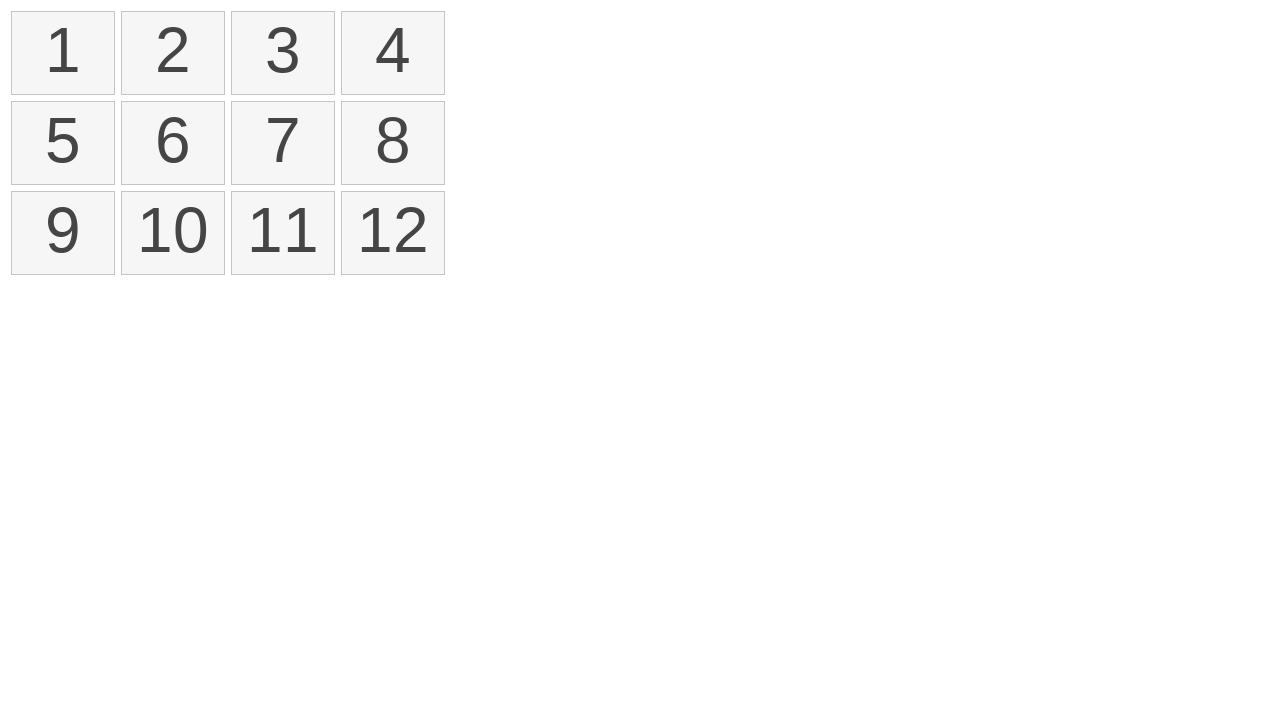

Waited for selectable grid to load
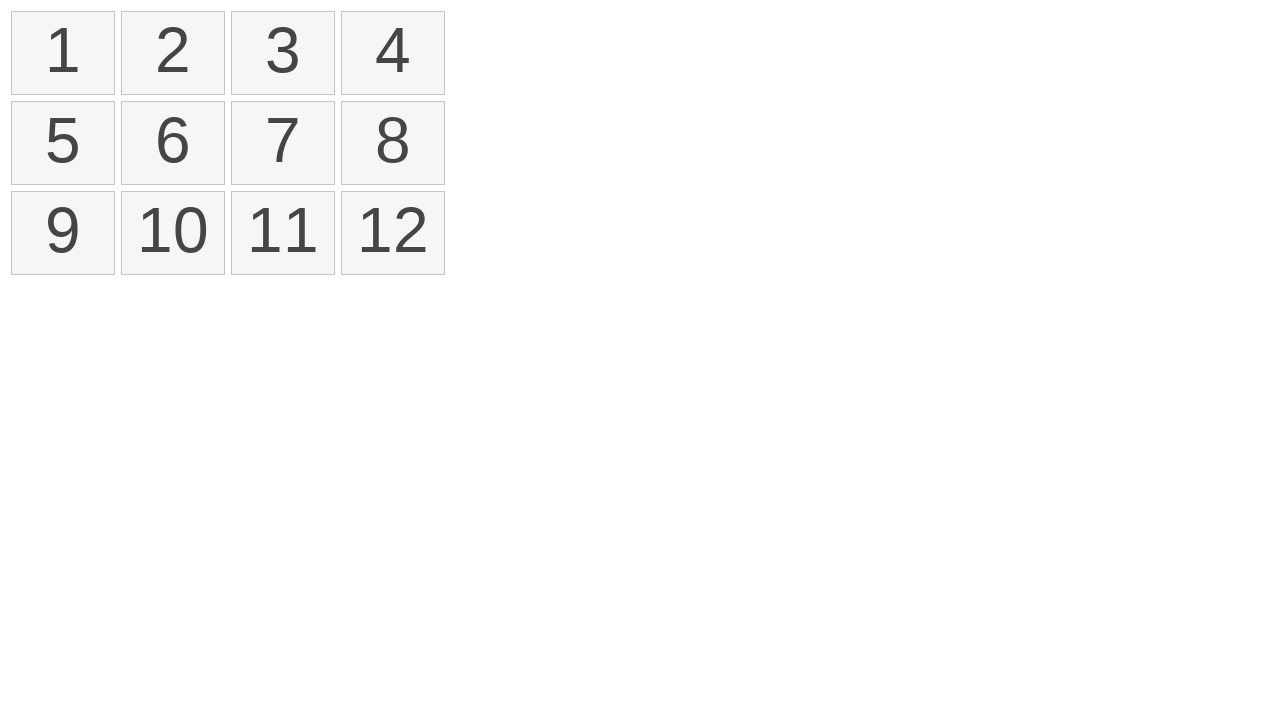

Located all list items in selectable grid
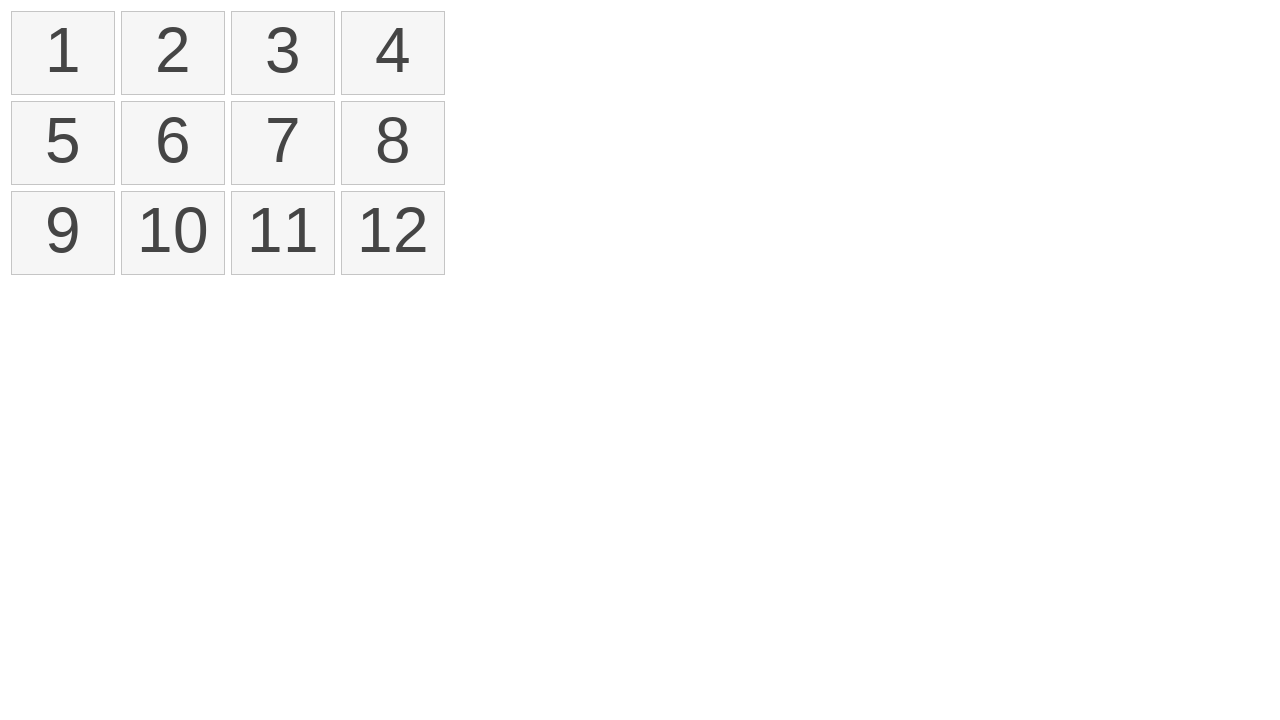

Ctrl+clicked first item (index 0) to select it at (63, 53) on xpath=//ol[@id='selectable']//li >> nth=0
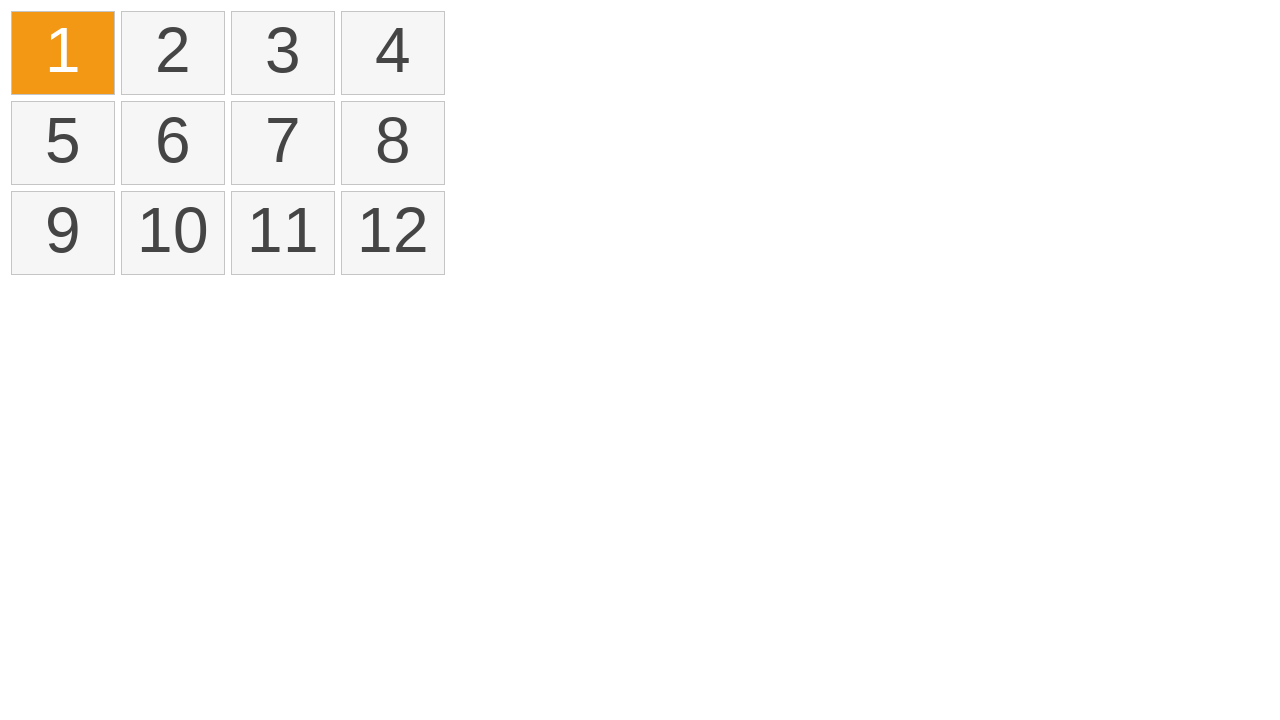

Ctrl+clicked third item (index 2) to add to selection at (283, 53) on xpath=//ol[@id='selectable']//li >> nth=2
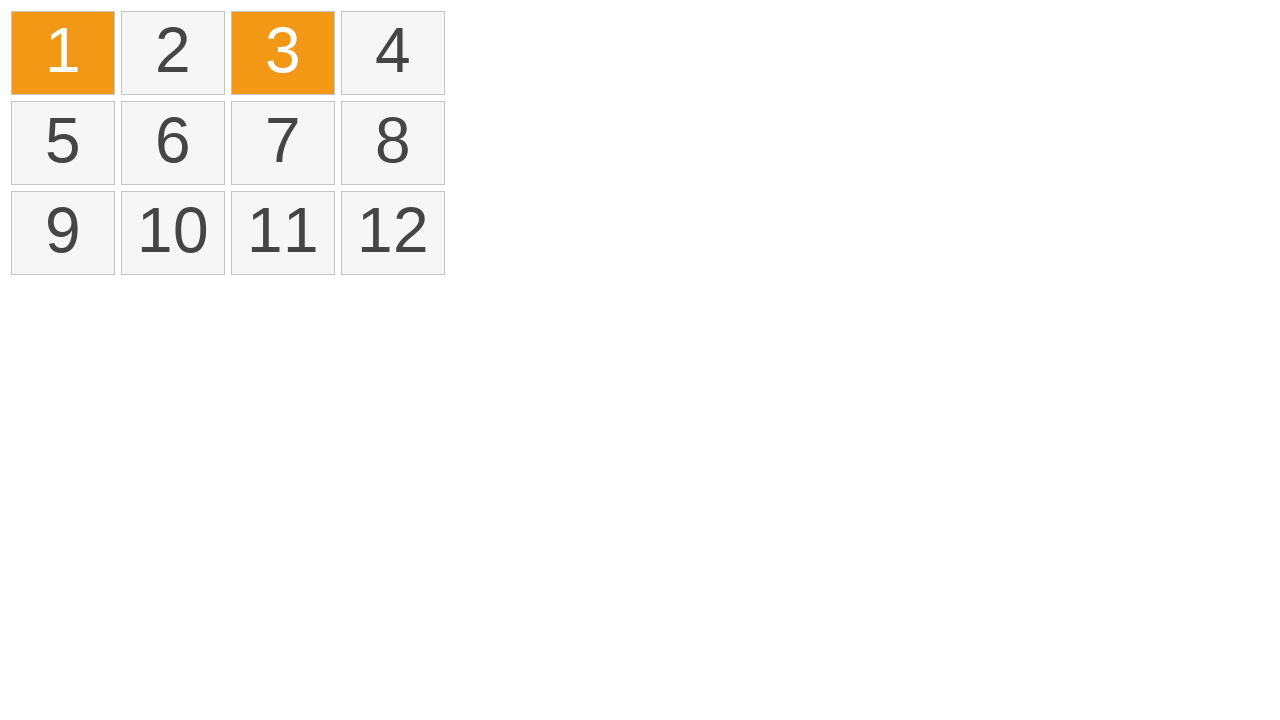

Ctrl+clicked fourth item (index 3) to add to selection at (393, 53) on xpath=//ol[@id='selectable']//li >> nth=3
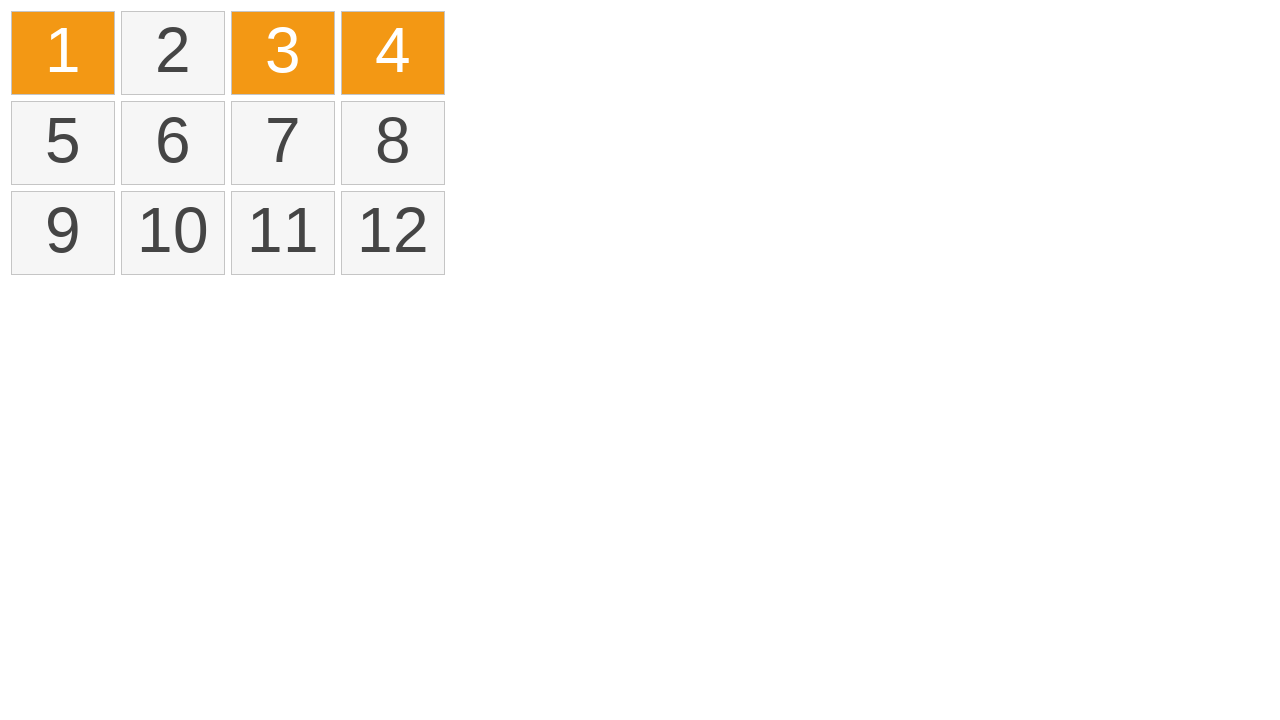

Ctrl+clicked eleventh item (index 10) to add to selection at (283, 233) on xpath=//ol[@id='selectable']//li >> nth=10
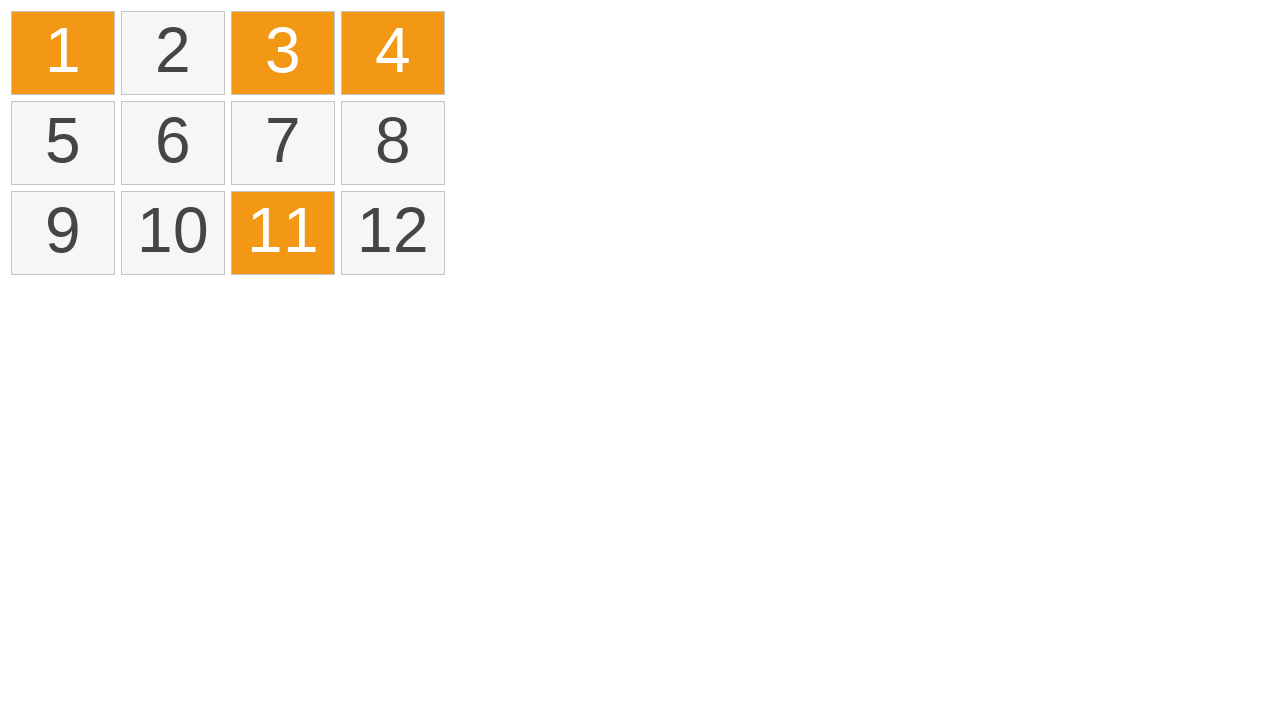

Waited for selected items to be marked with ui-selected class
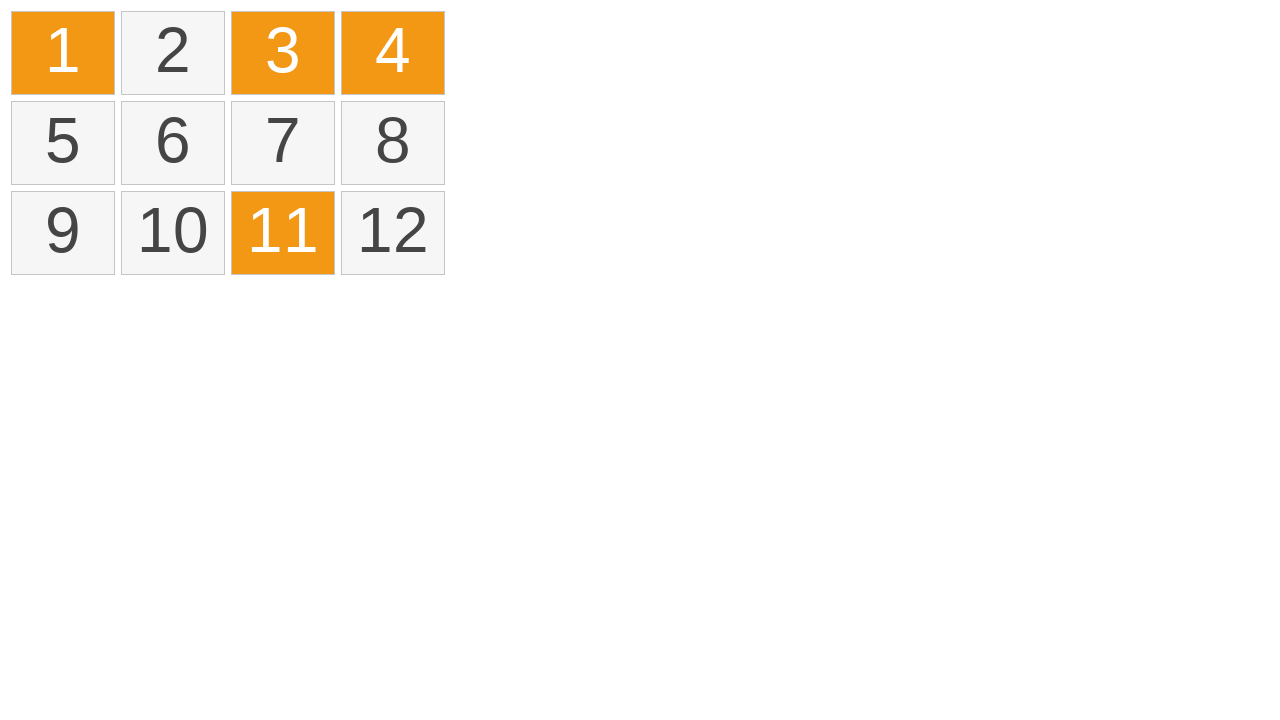

Located all selected items with ui-selected class
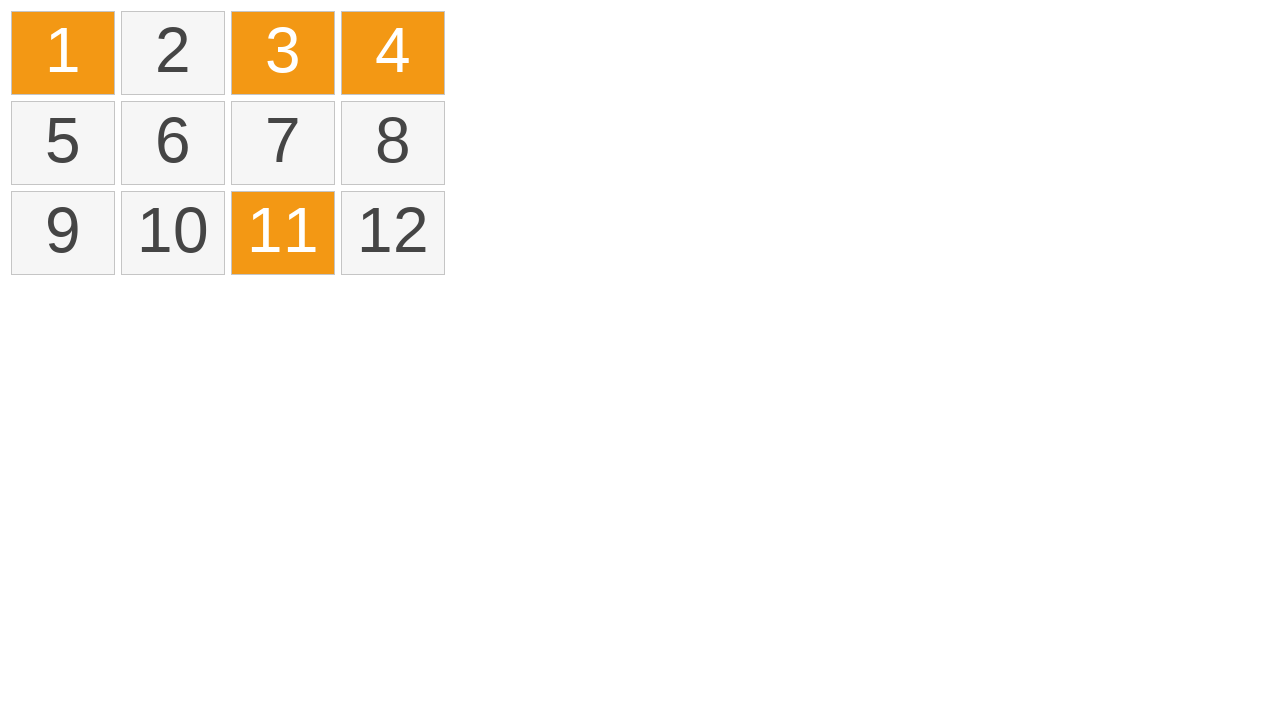

Verified that exactly 4 items are selected
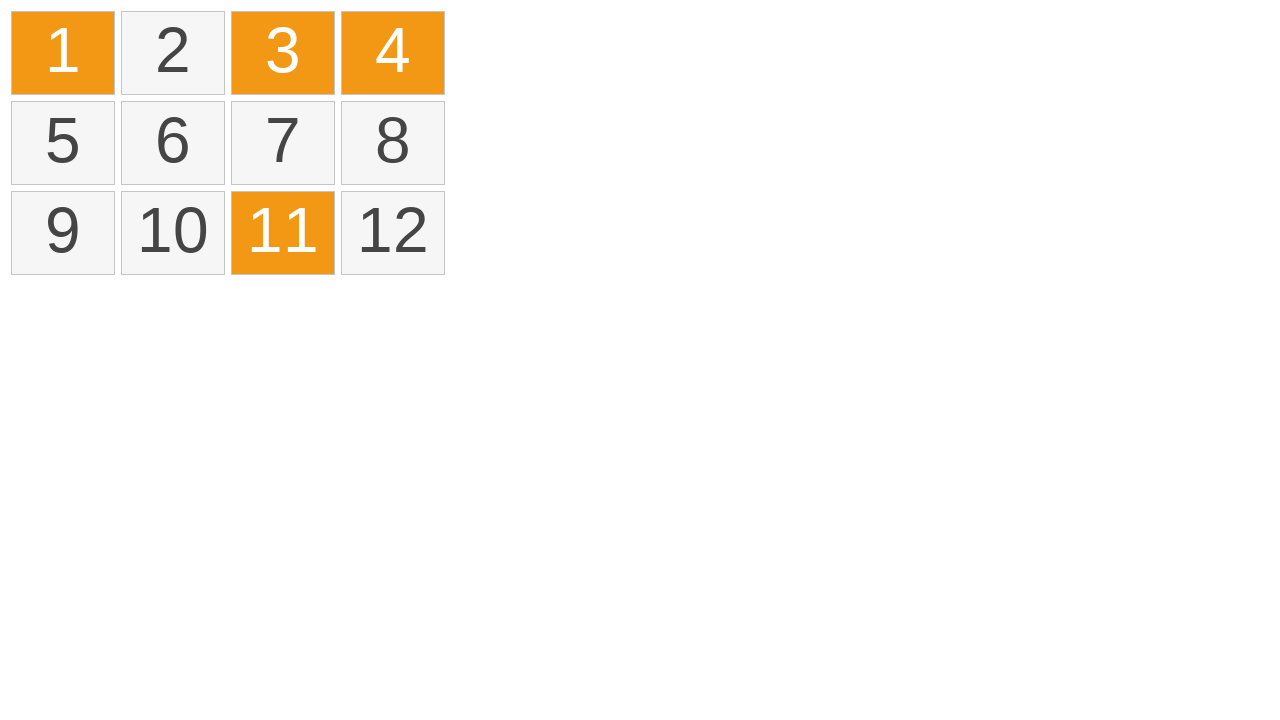

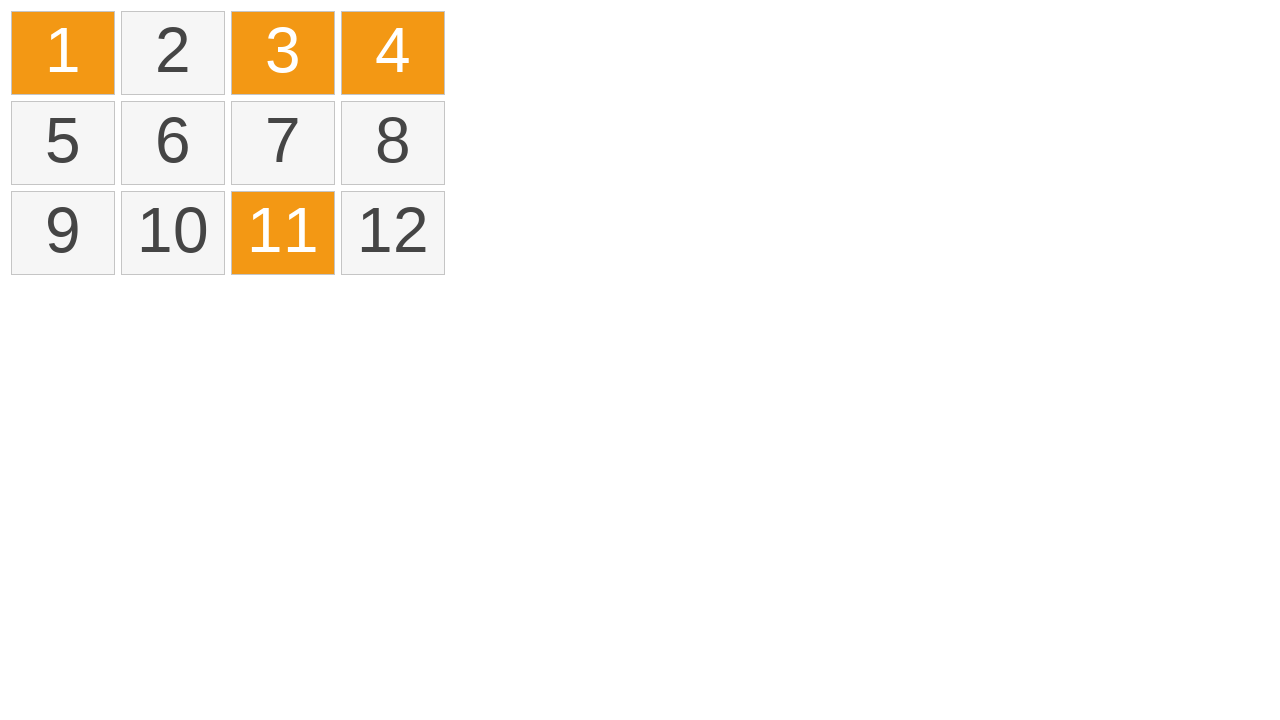